Tests page scrolling functionality by navigating to W3Schools HTML tables page and scrolling within a specific element on the page

Starting URL: https://www.w3schools.com/html/html_tables.asp

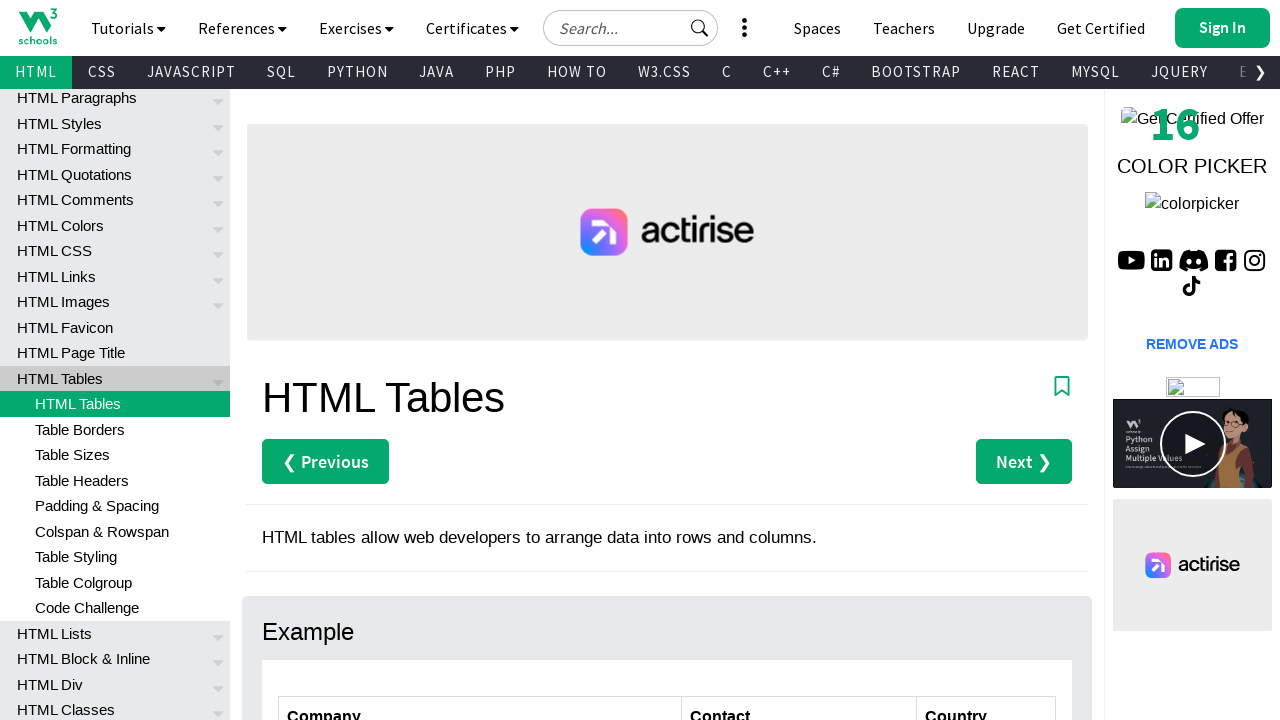

Navigated to W3Schools HTML tables page
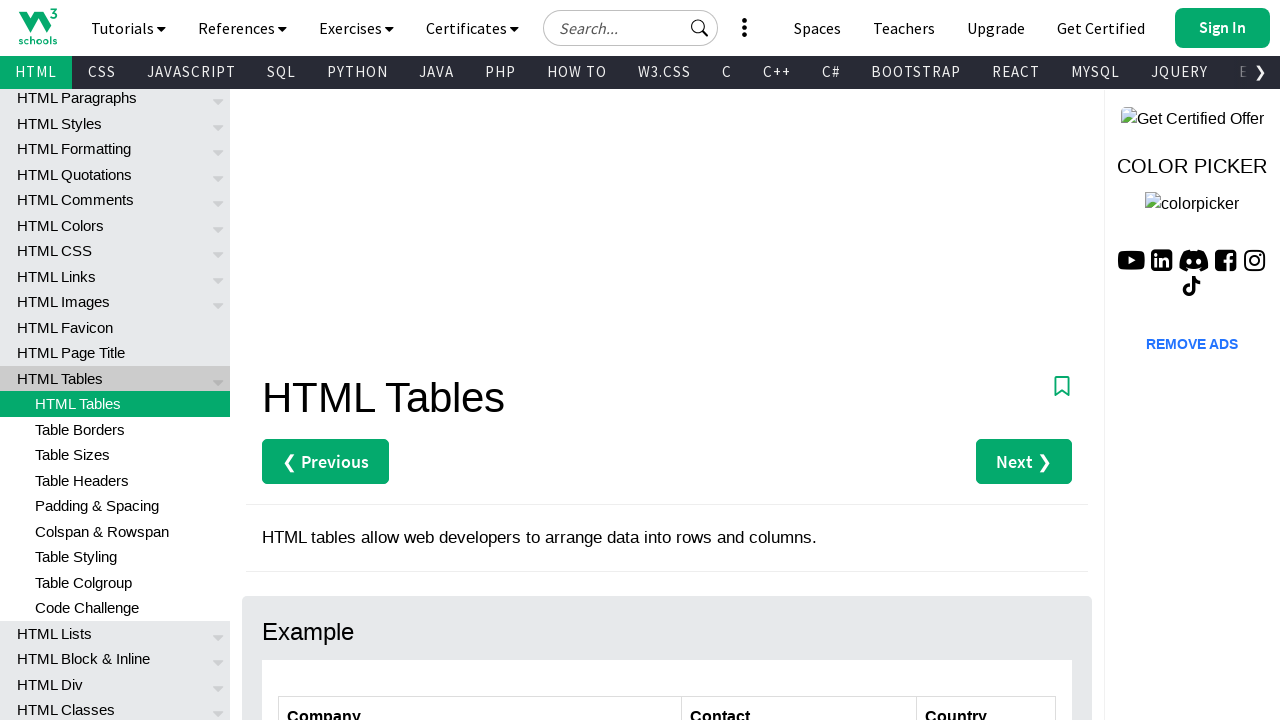

Scrolled to position 500 within the w3-light-grey element
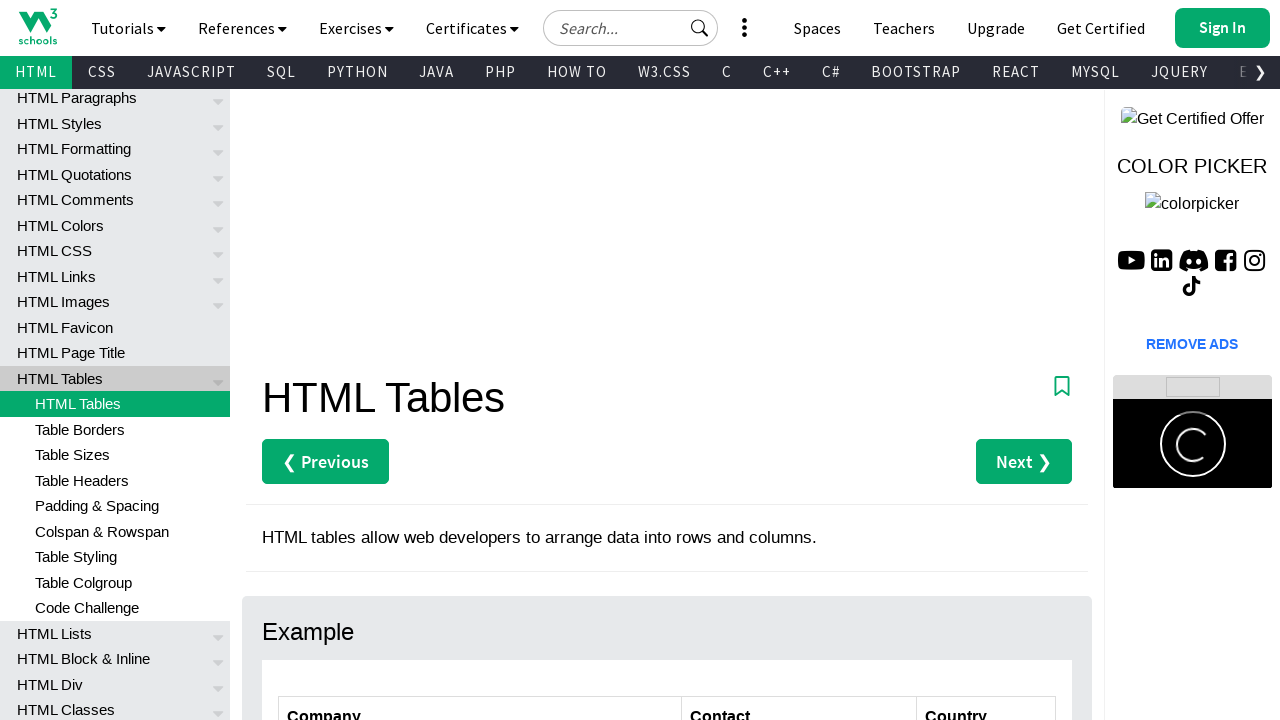

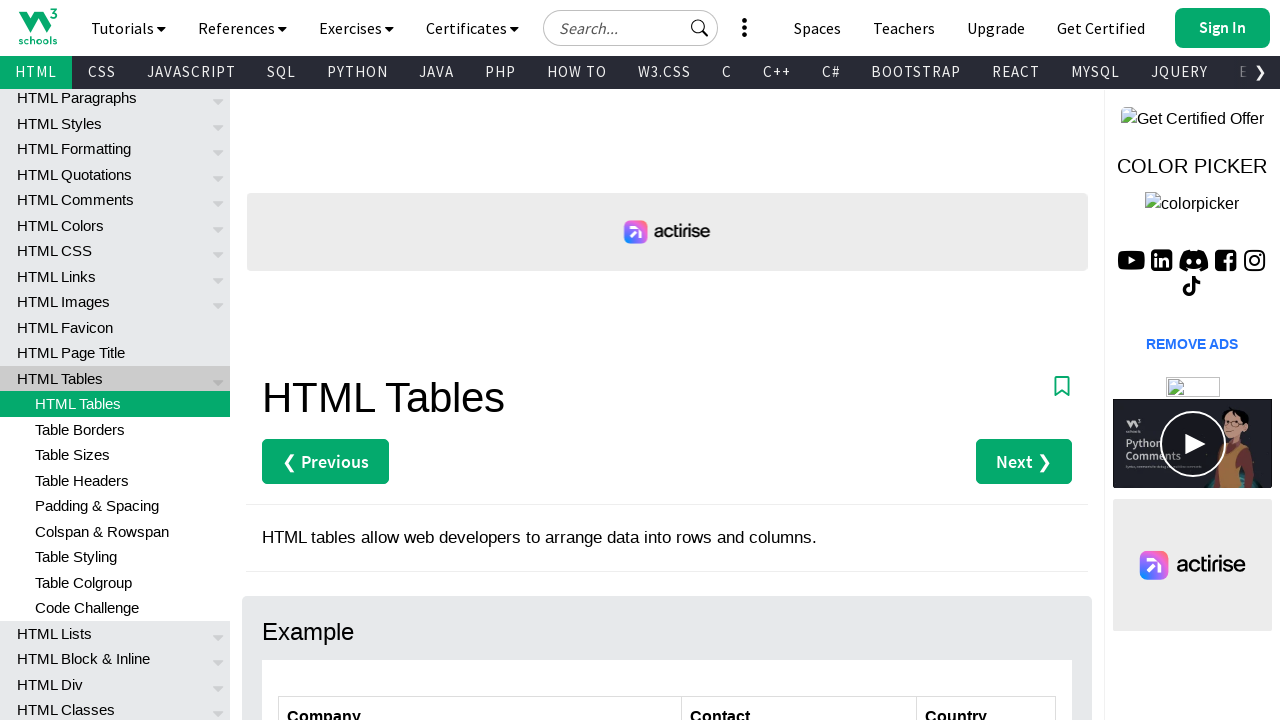